Tests the clear completed functionality to remove all completed todos

Starting URL: http://todomvc.com/examples/typescript-angular

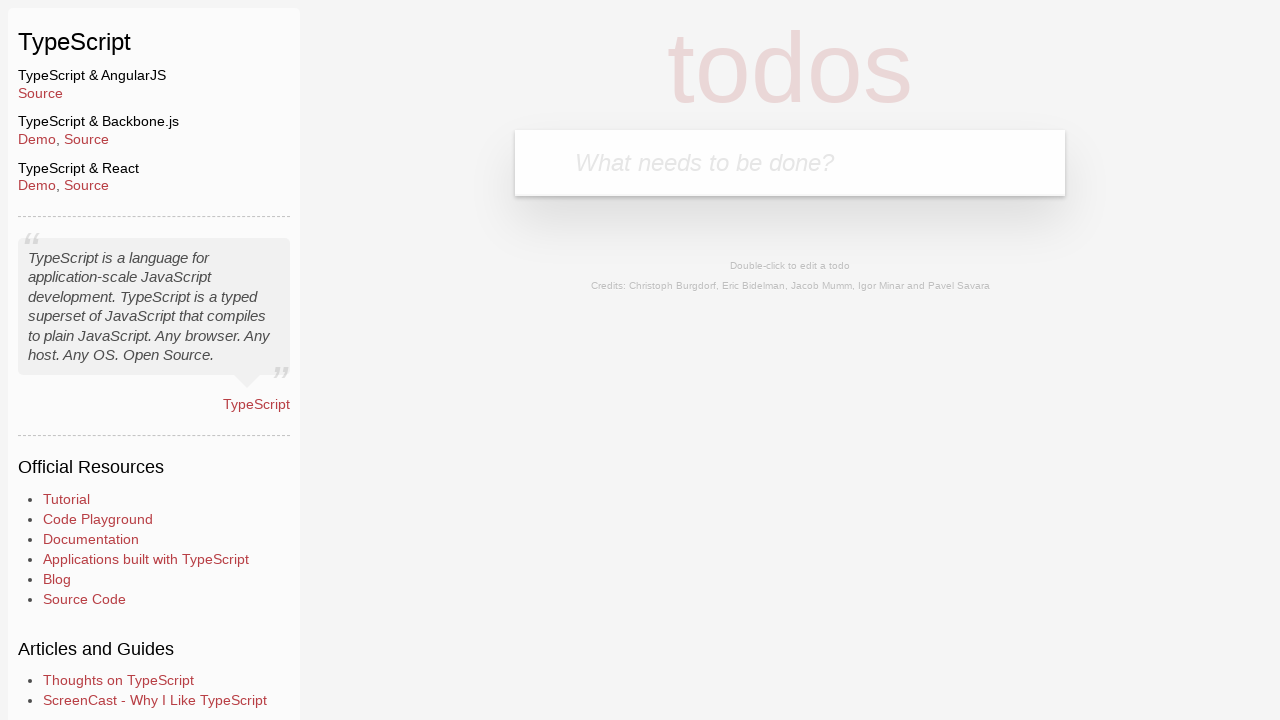

Filled todo input field with 'toEdit' on body > section > header > form > input
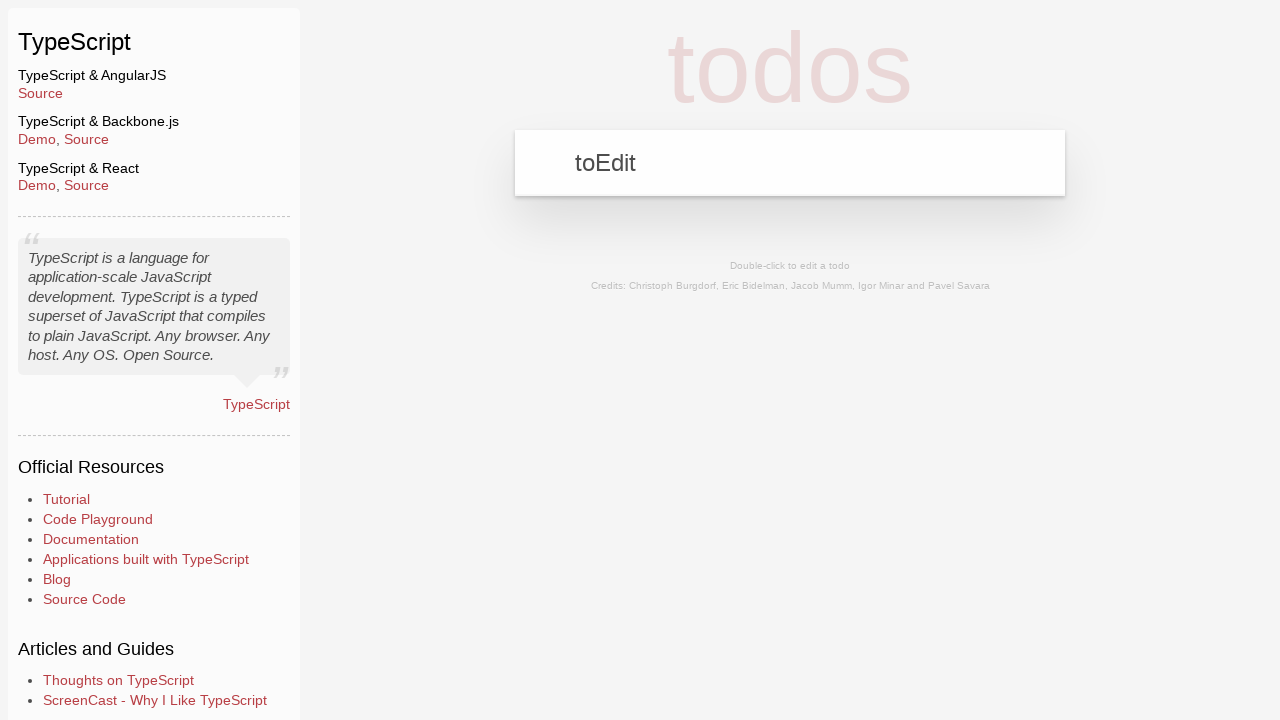

Pressed Enter to add first todo 'toEdit' on body > section > header > form > input
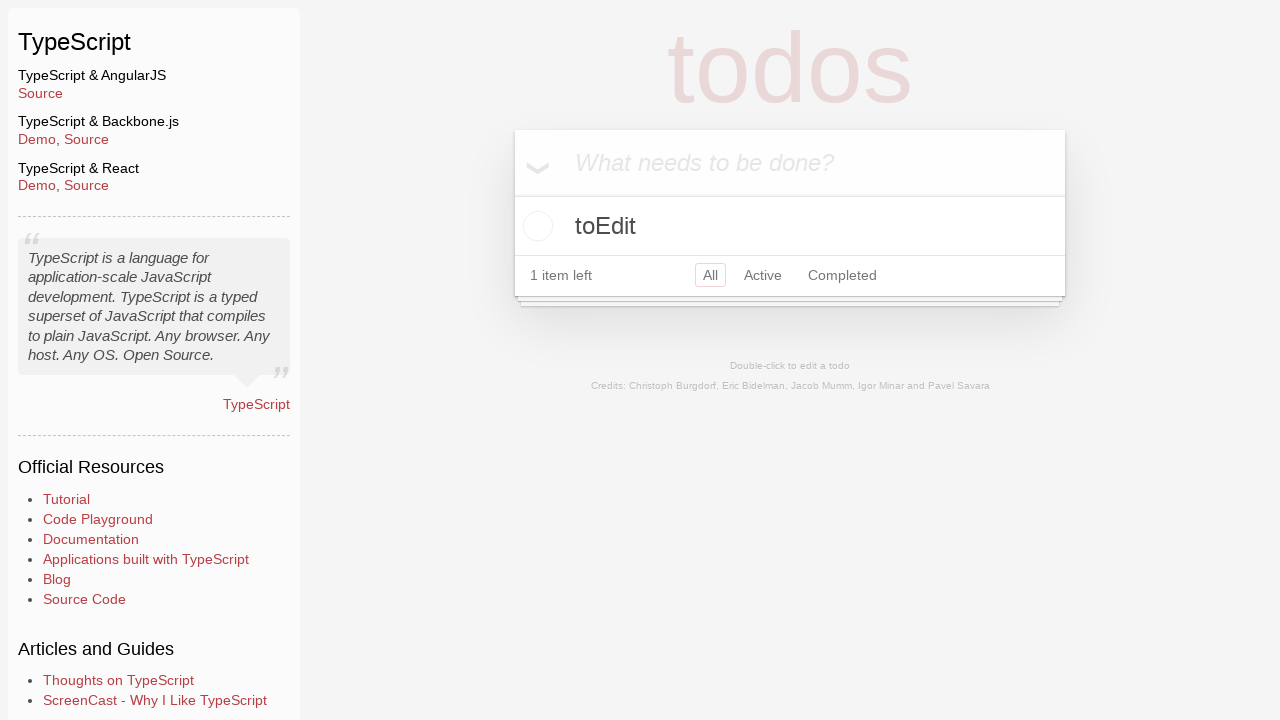

Filled todo input field with '345' on body > section > header > form > input
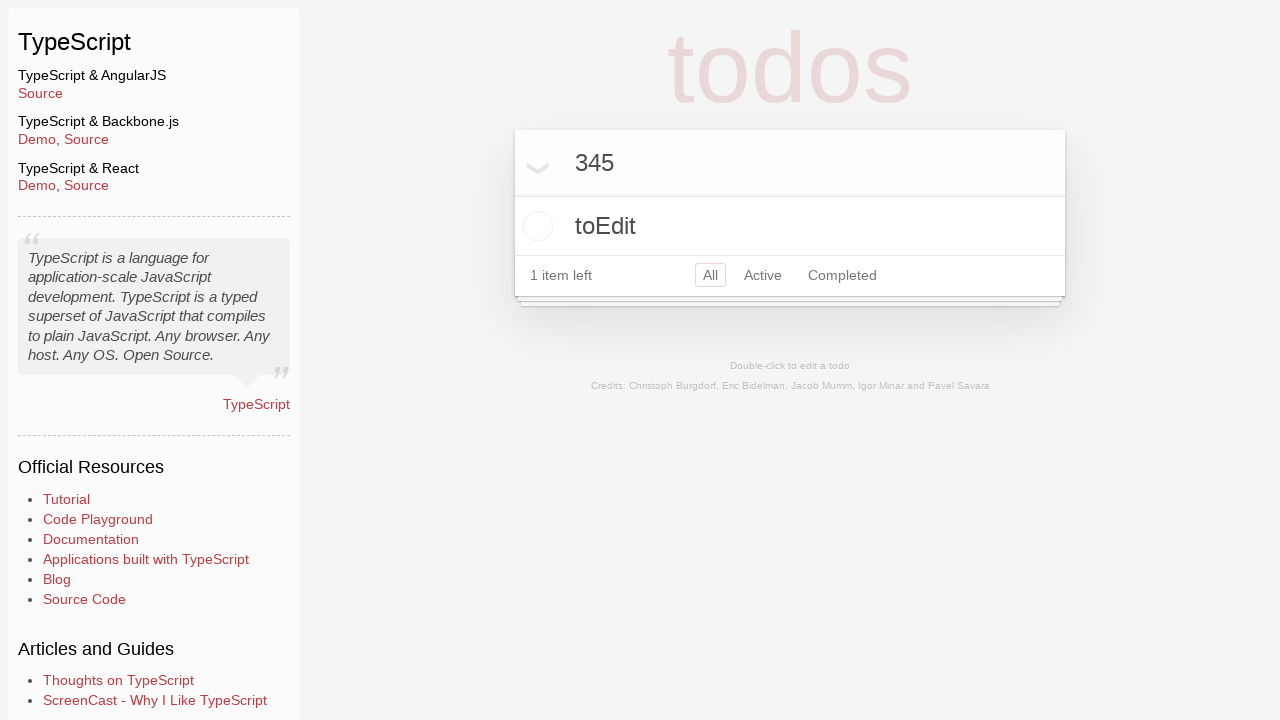

Pressed Enter to add second todo '345' on body > section > header > form > input
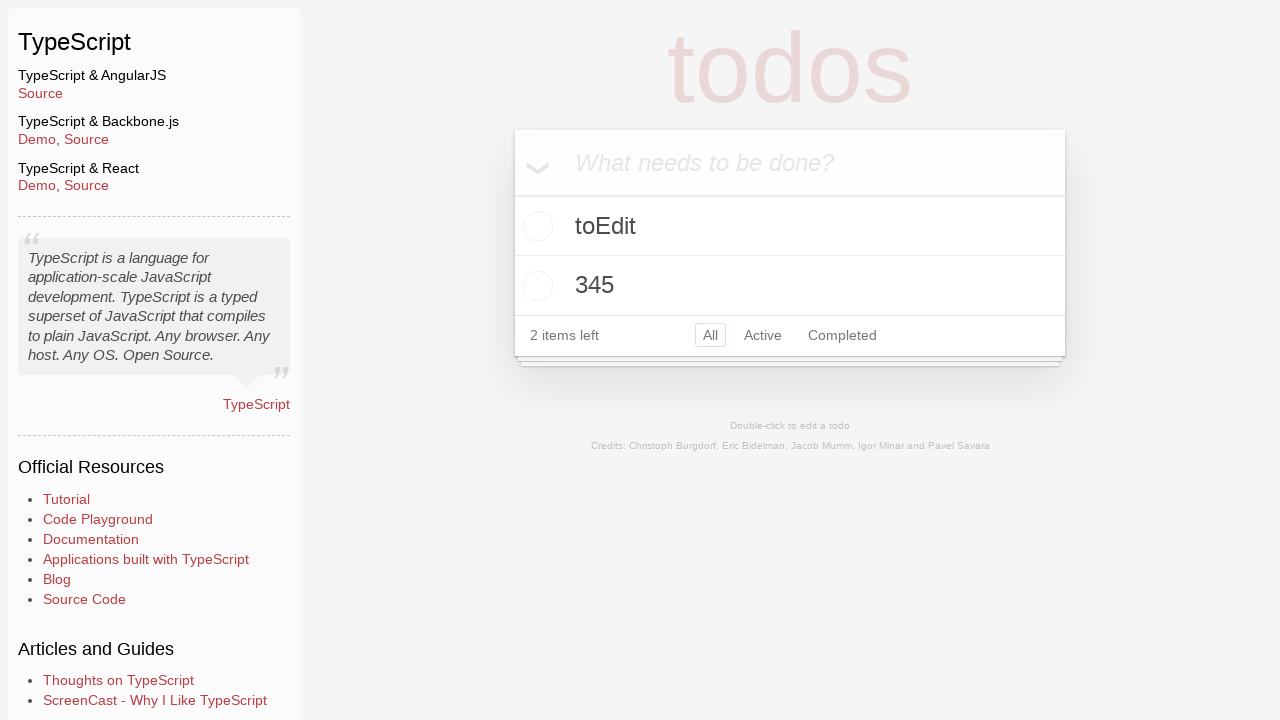

Clicked toggle-all checkbox to mark all todos as completed at (532, 162) on body > section > section > label
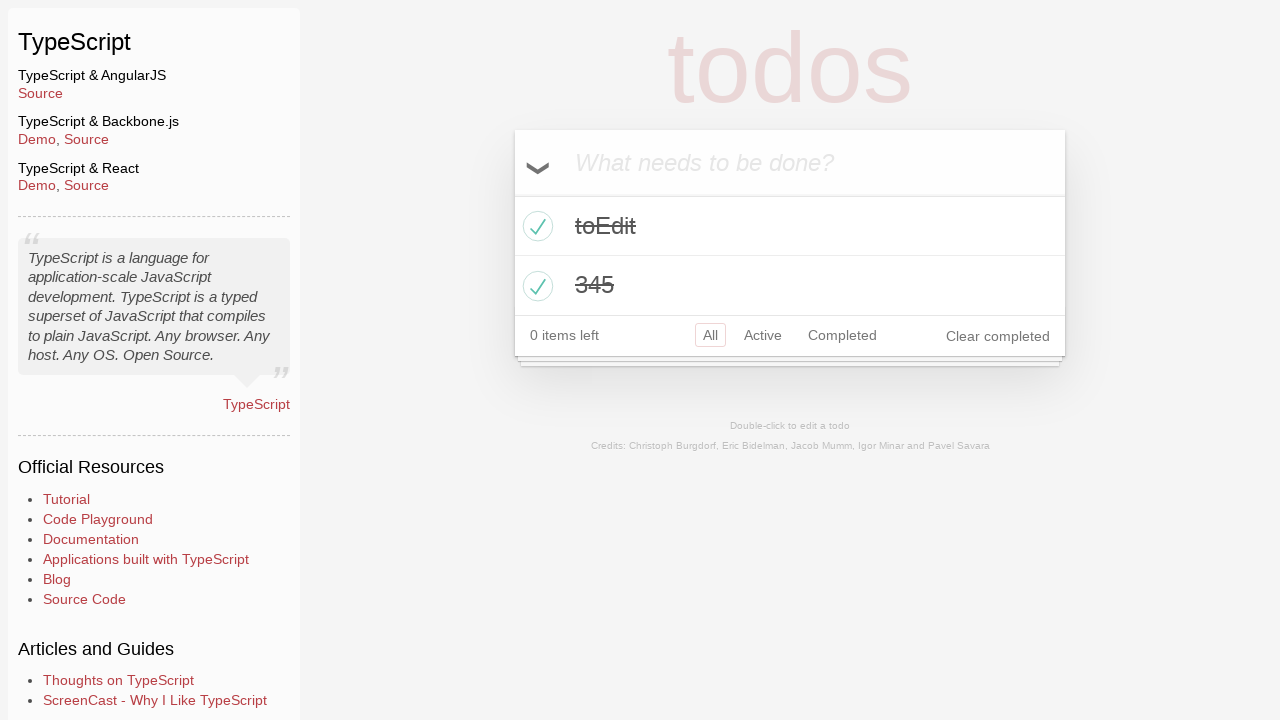

Clicked 'Clear completed' button to remove all completed todos at (998, 336) on body > section > footer > button
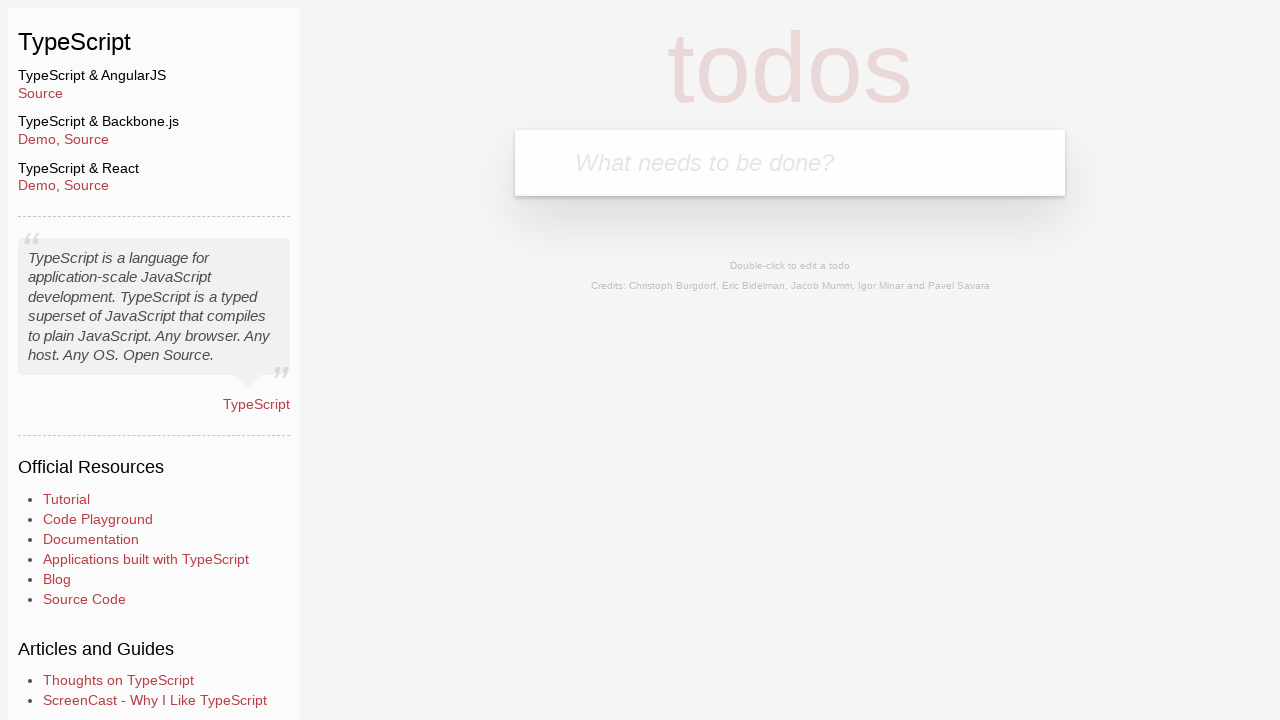

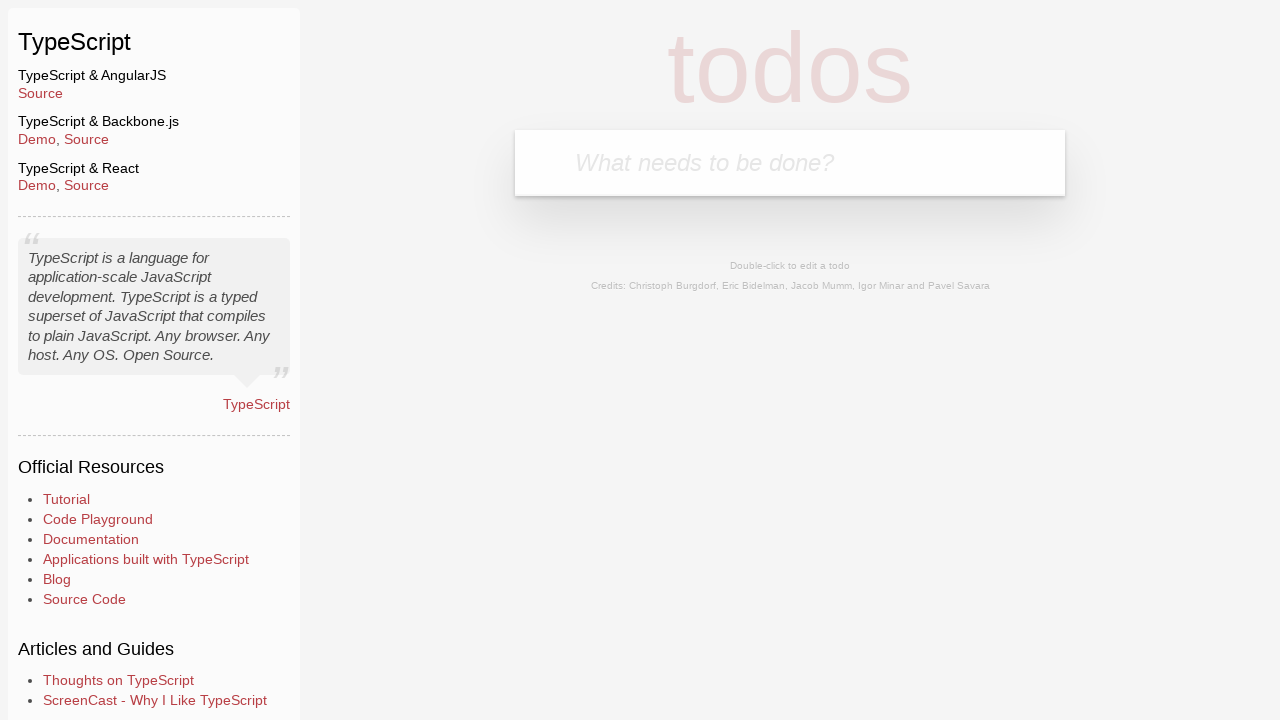